Tests dynamic content loading by clicking through to example 1, starting the loading process, and waiting for the result to appear.

Starting URL: https://the-internet.herokuapp.com/dynamic_loading

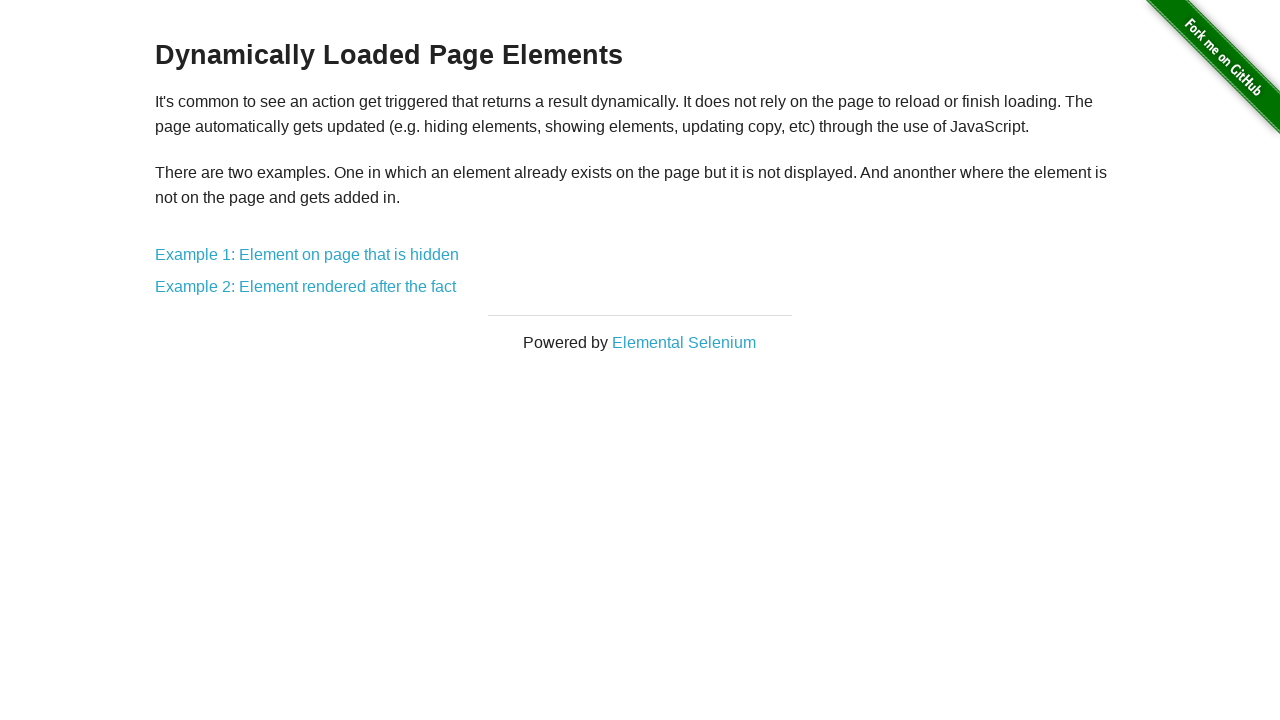

Clicked on Example 1 link at (307, 255) on xpath=//*[@id='content']/div/a[1]
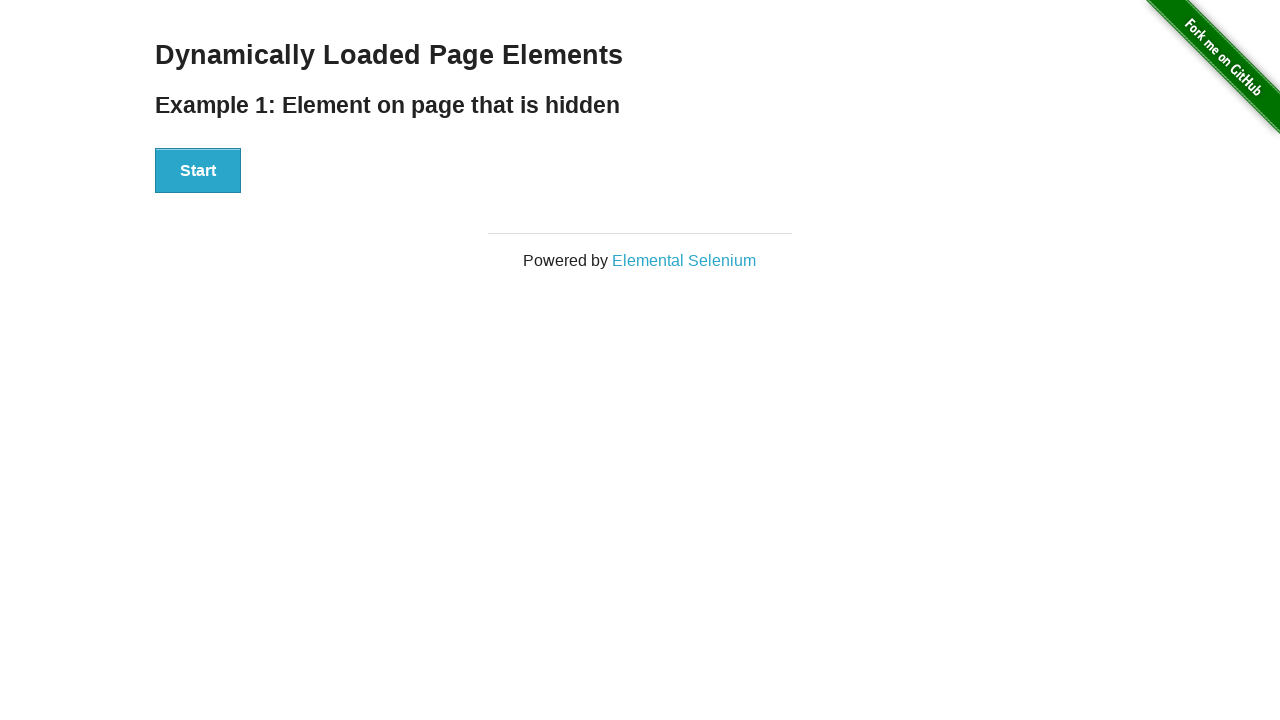

Clicked the Start button to initiate loading process at (198, 171) on xpath=//*[@id='start']/button
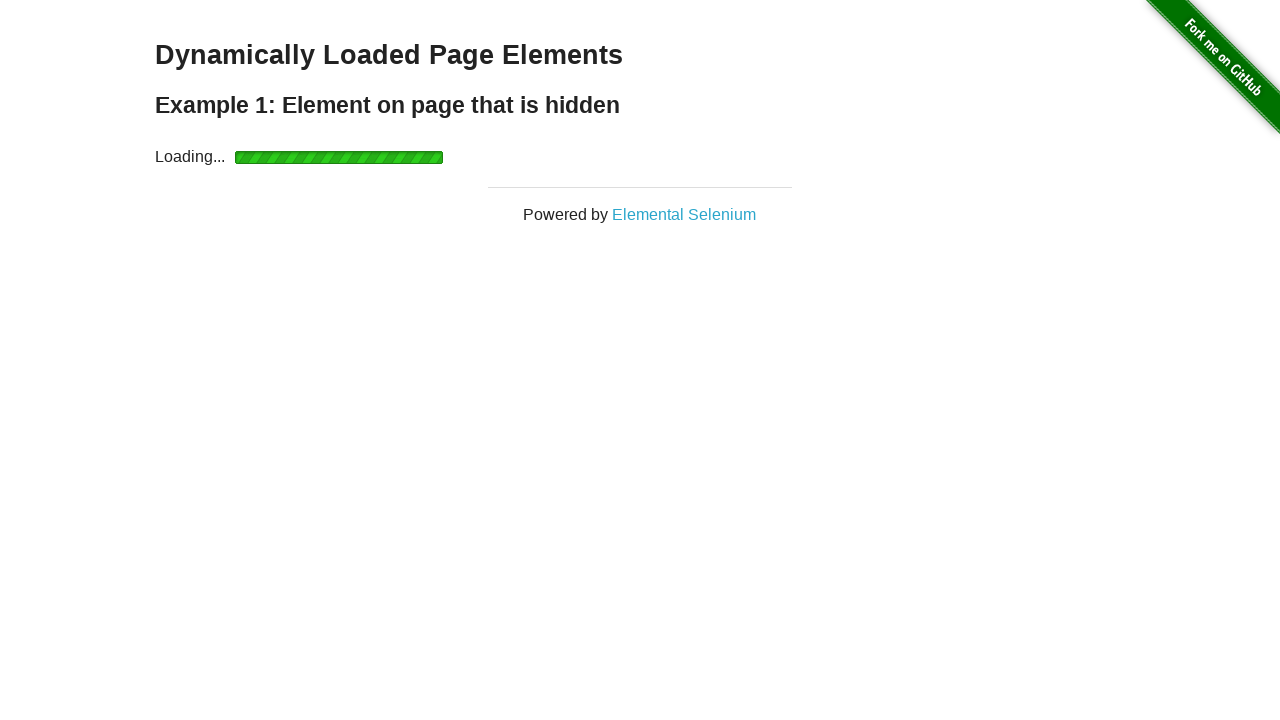

Waited for dynamic content to load and finish element became visible
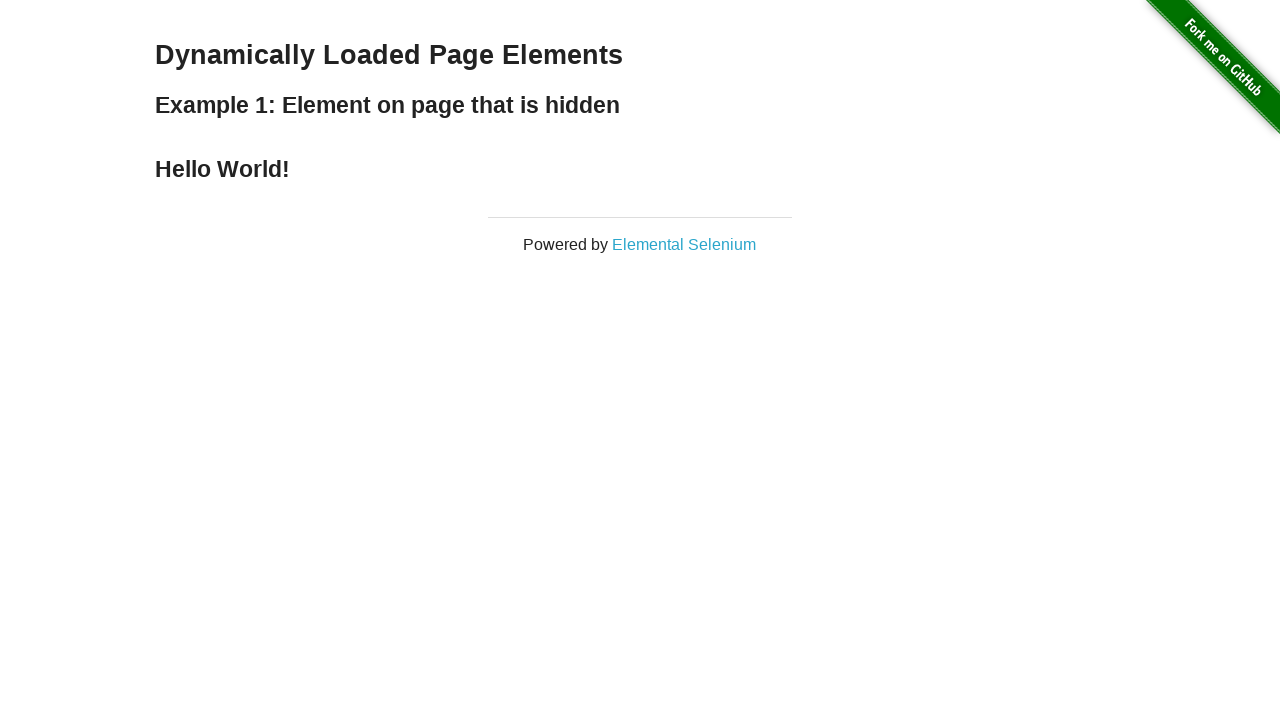

Navigated to home page
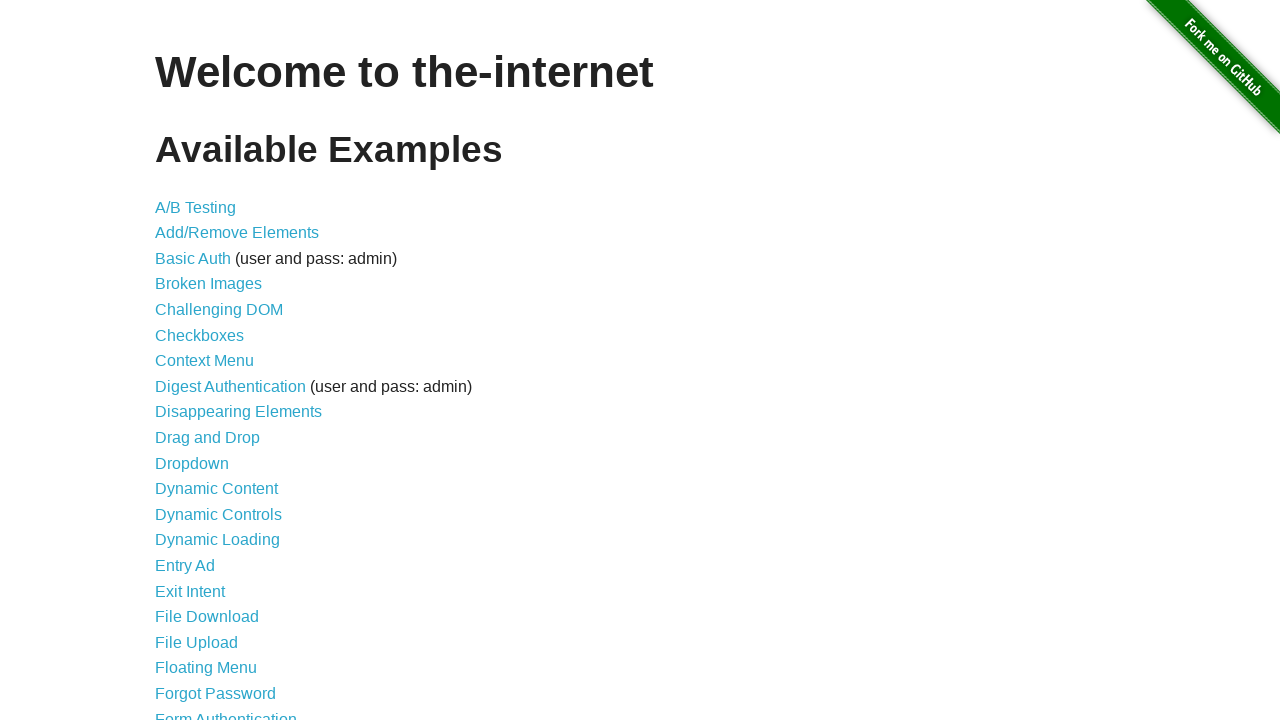

Refreshed the page
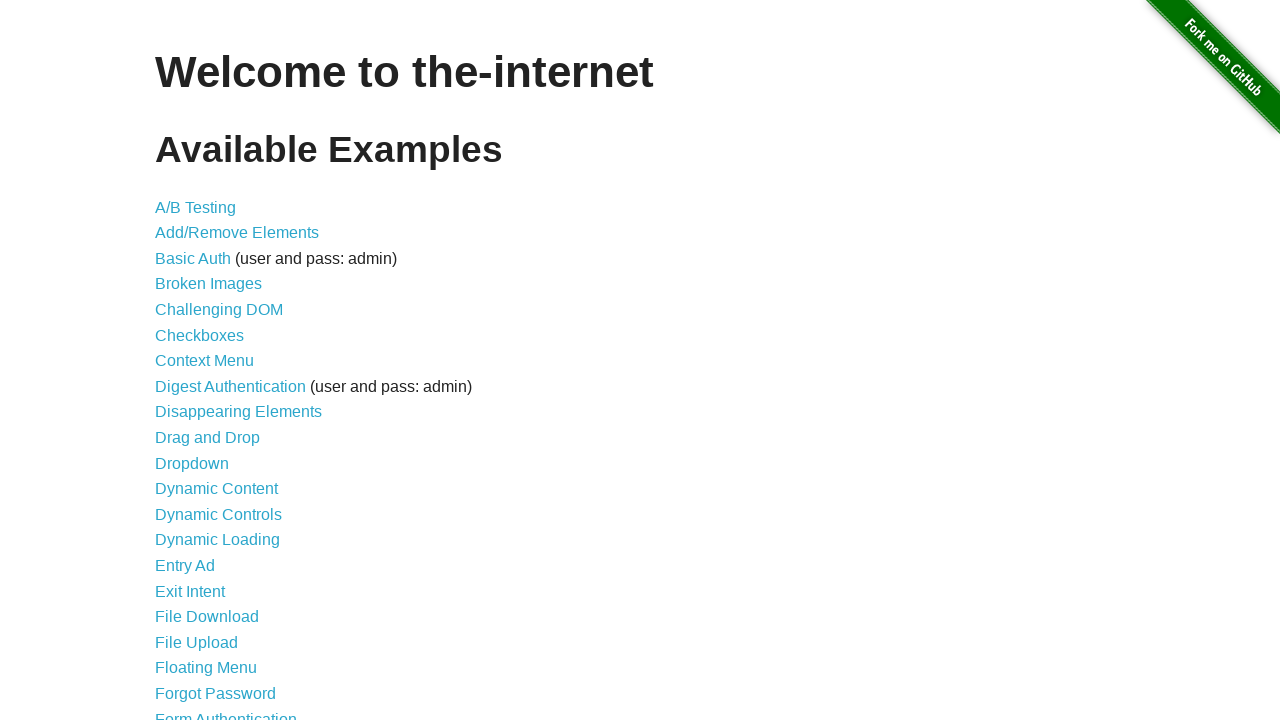

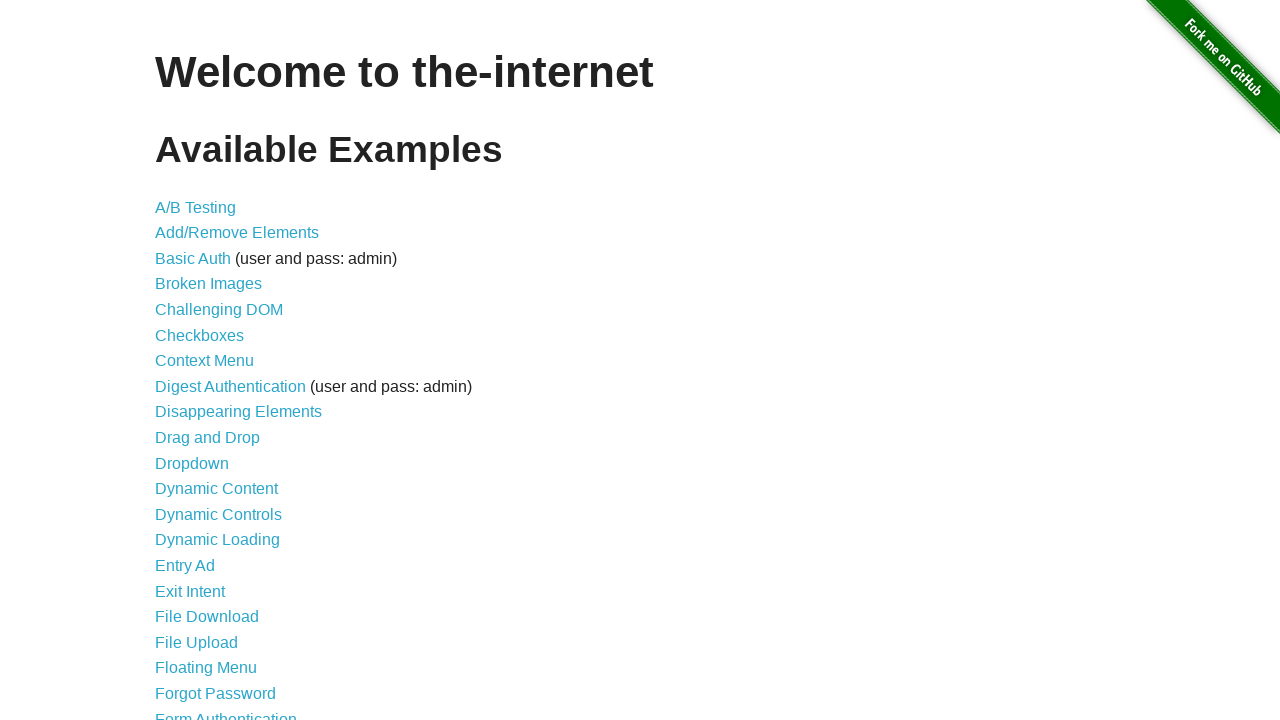